Tests the actions page by entering text in a text box, clicking the result button, and verifying the displayed result

Starting URL: https://kristinek.github.io/site/examples/actions

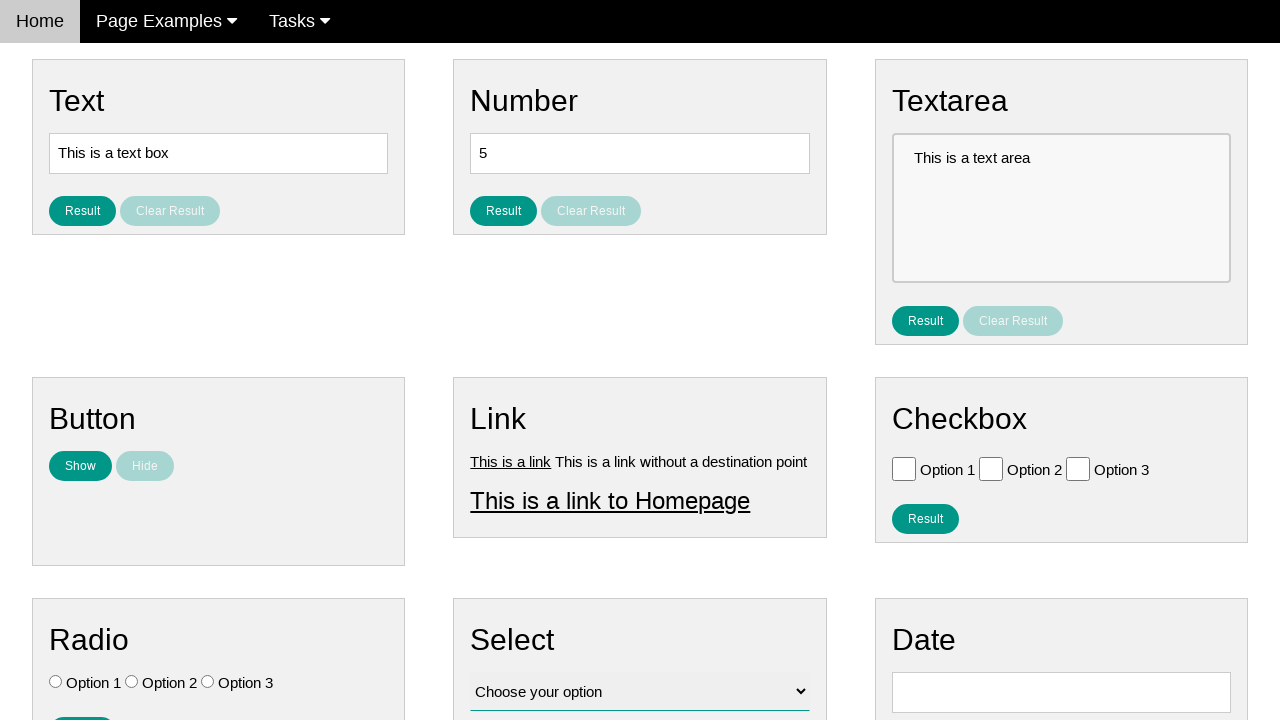

Cleared the text input field on #text
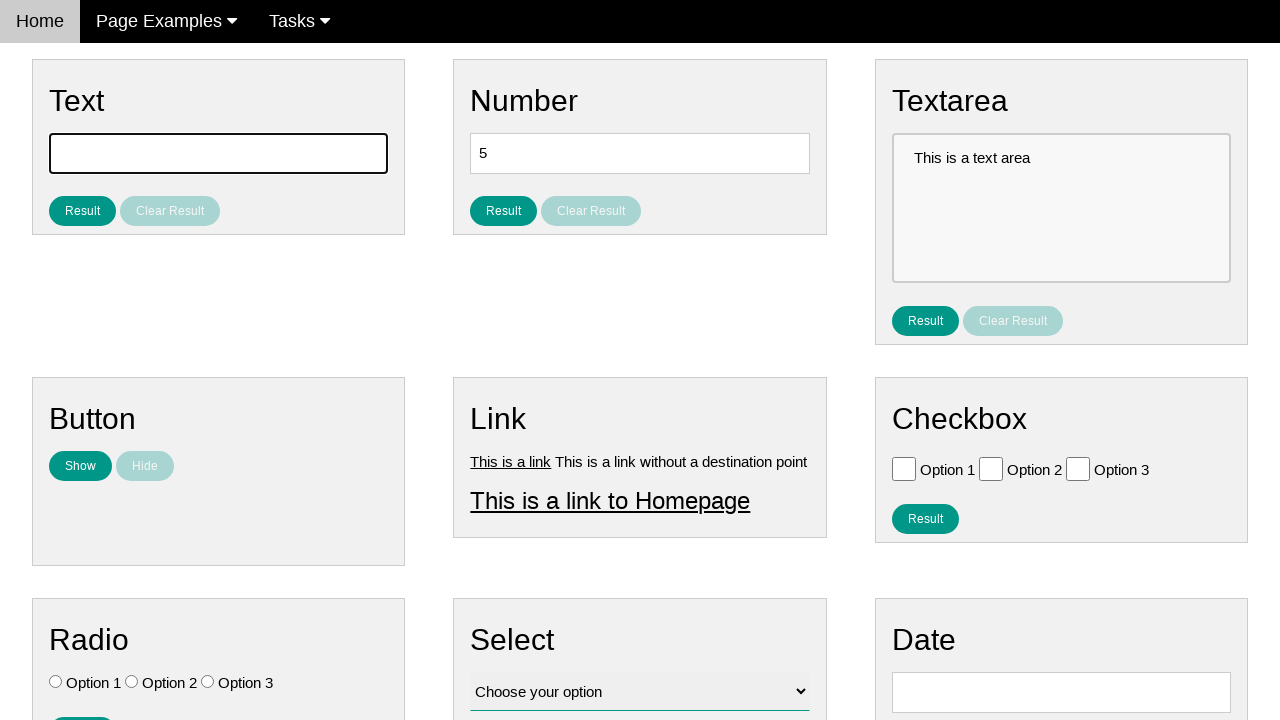

Entered 'asdf' into the text input field on #text
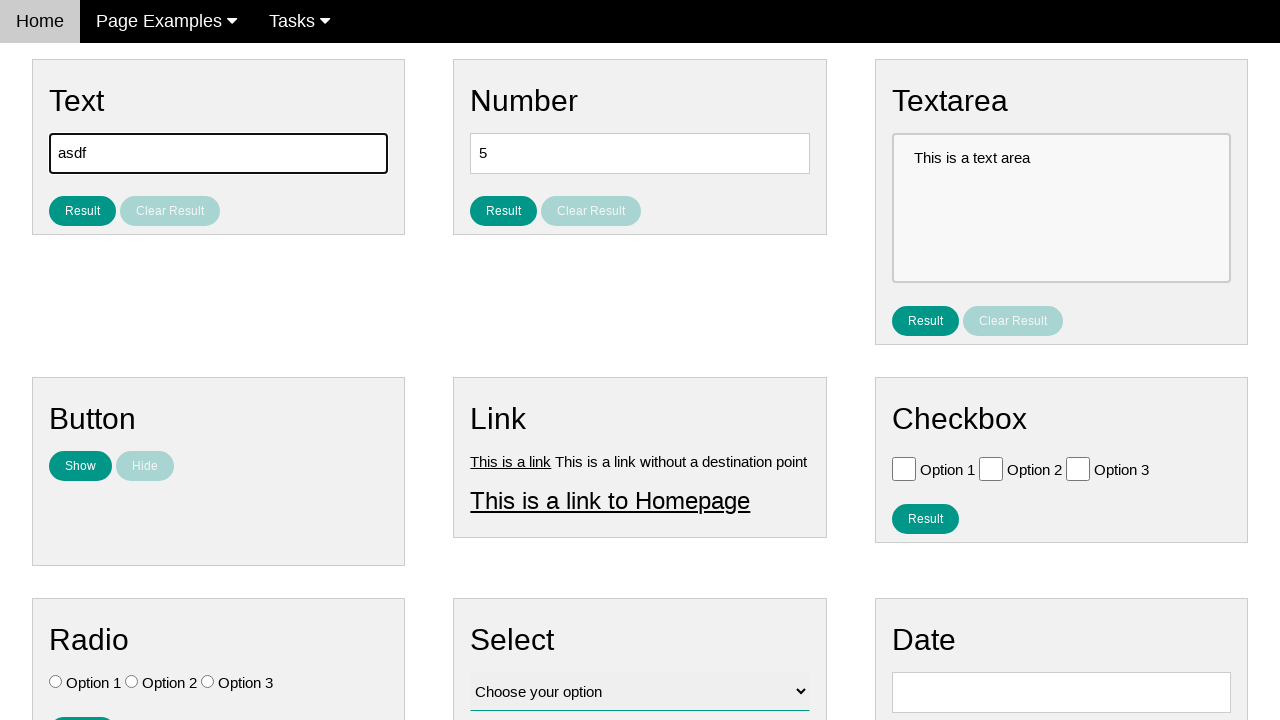

Clicked the result button to submit text at (82, 211) on #result_button_text
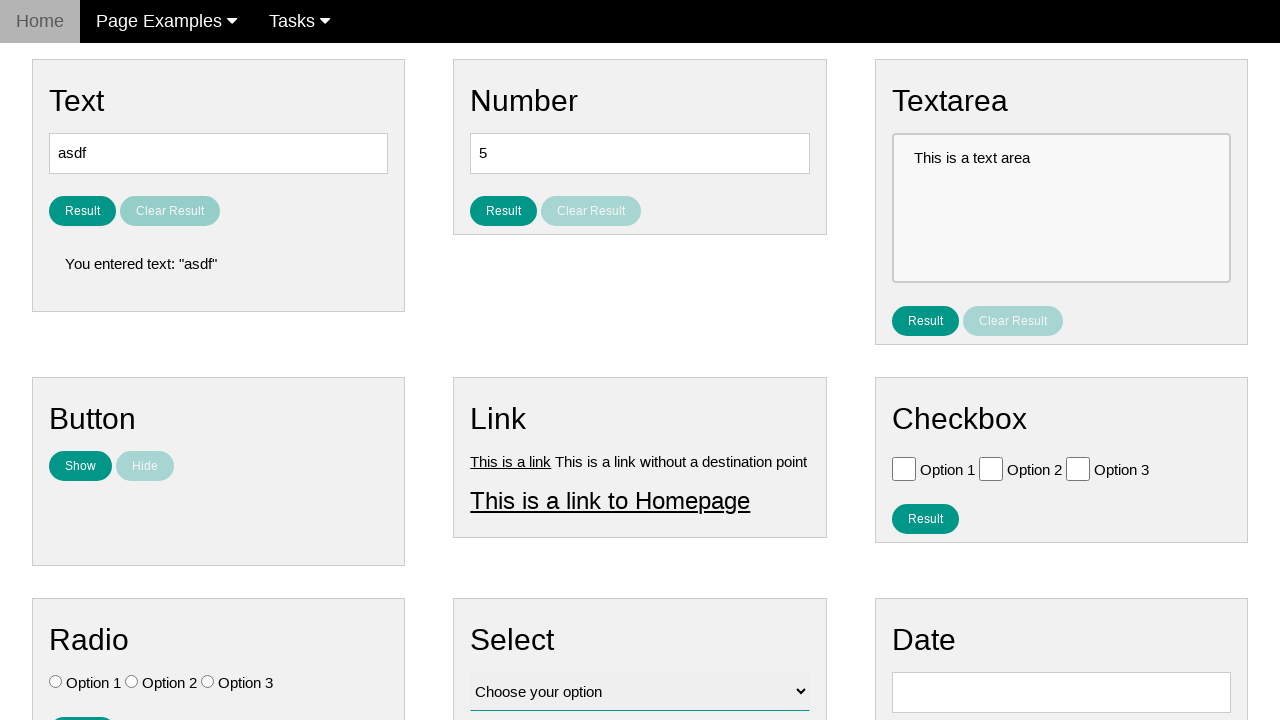

Verified that result text displays 'You entered text: "asdf"'
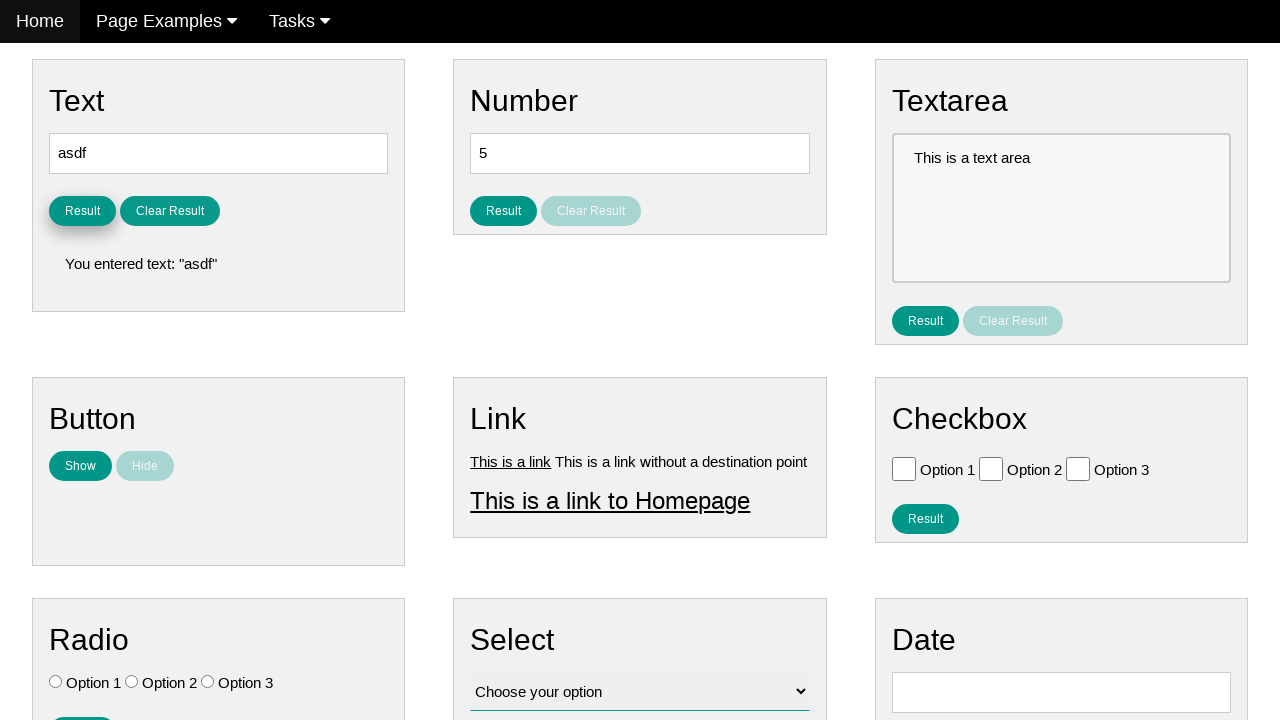

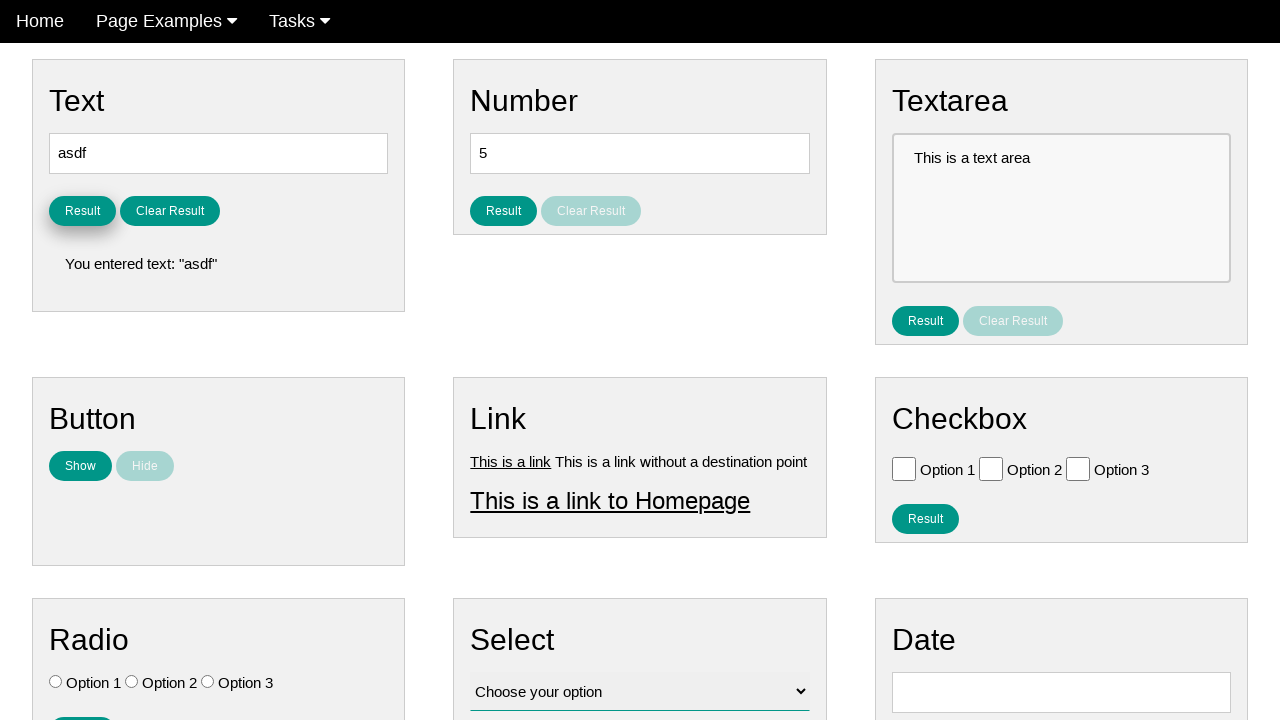